Tests that "All" filter displays all items regardless of completion status.

Starting URL: https://demo.playwright.dev/todomvc

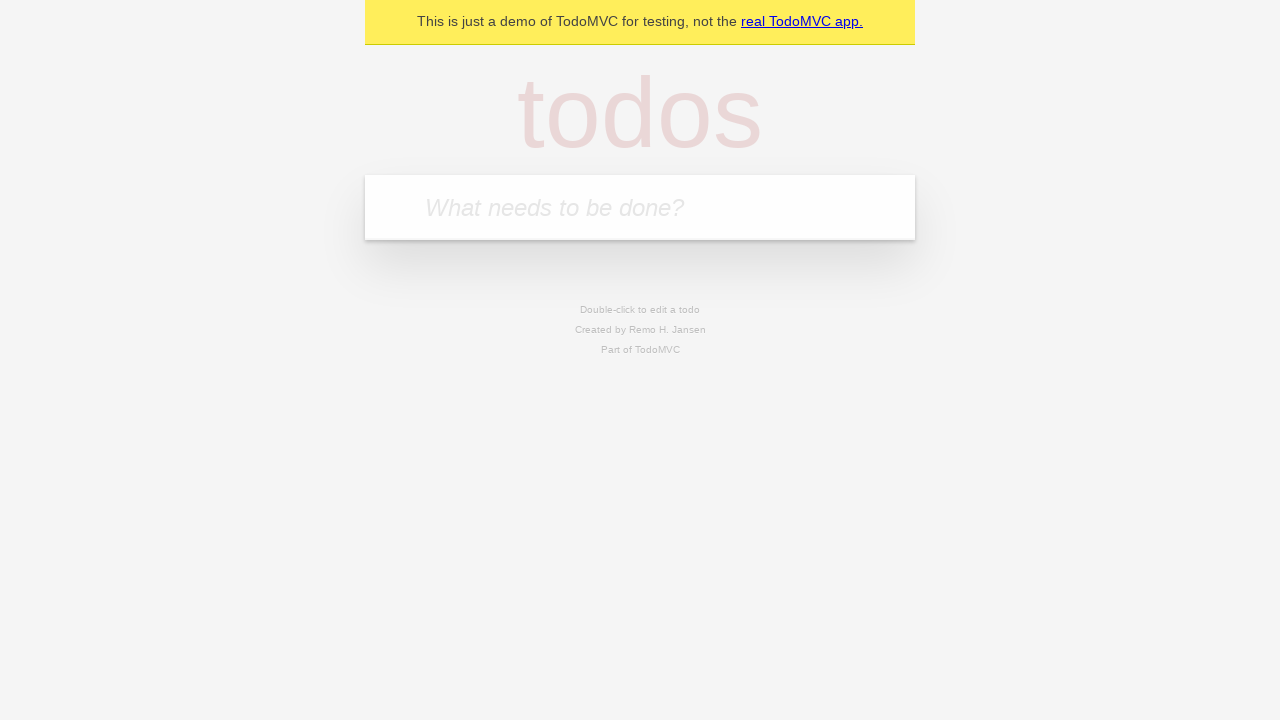

Located the 'What needs to be done?' input field
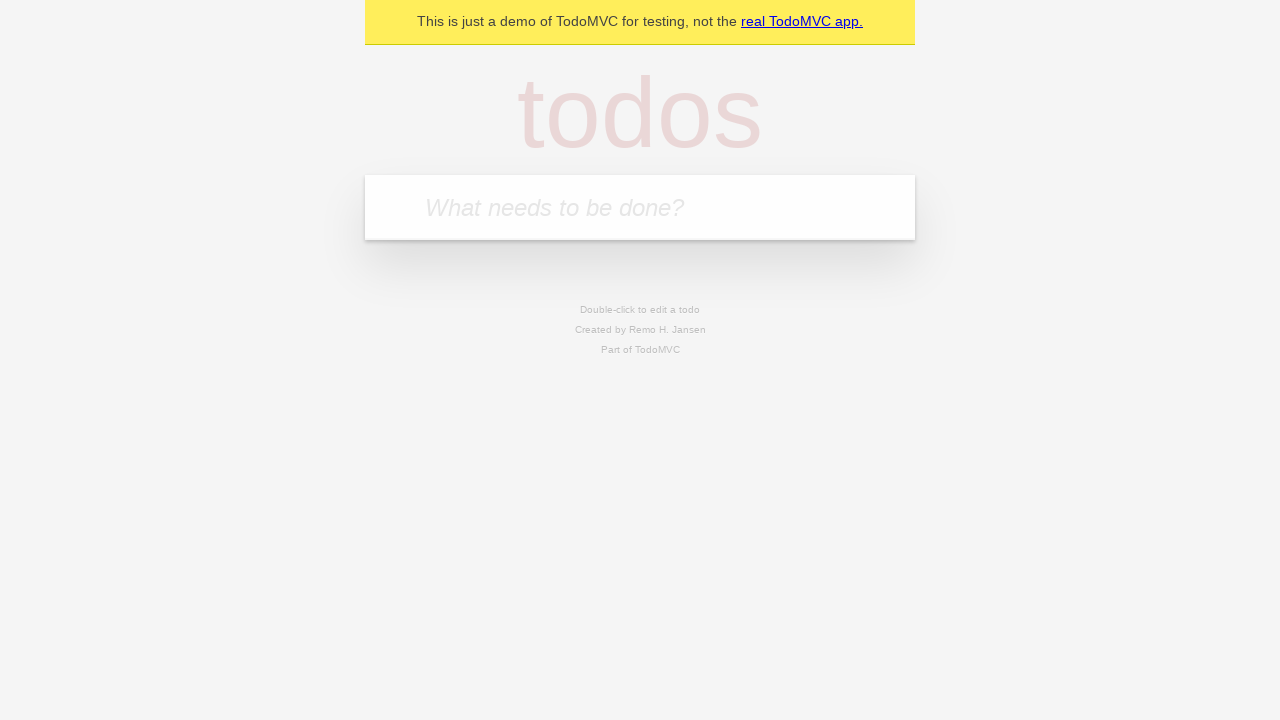

Filled todo input with 'buy some cheese' on internal:attr=[placeholder="What needs to be done?"i]
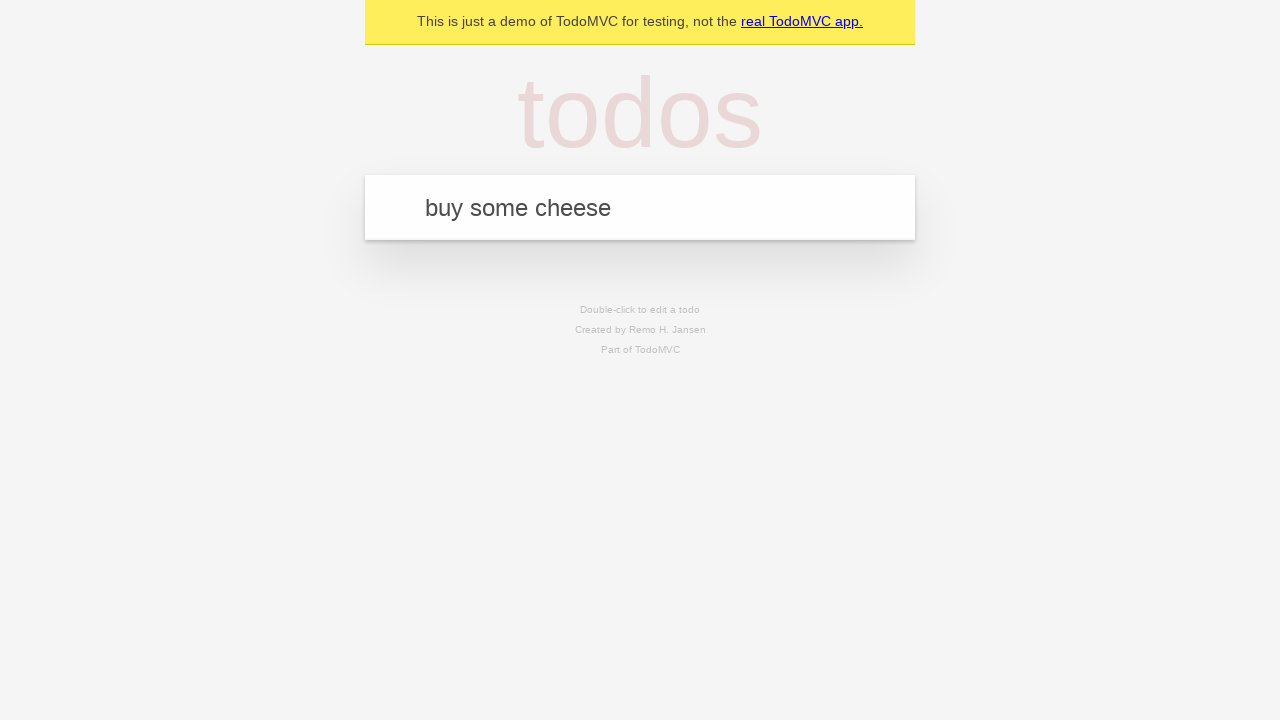

Pressed Enter to create todo 'buy some cheese' on internal:attr=[placeholder="What needs to be done?"i]
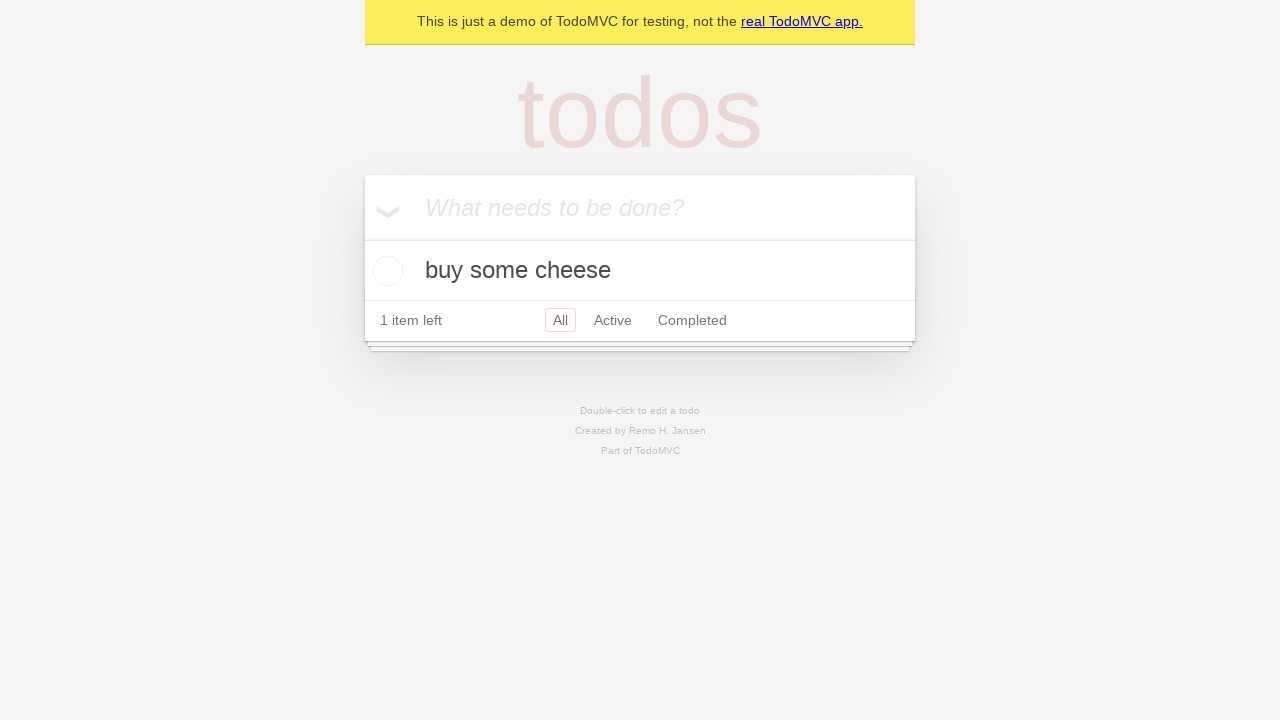

Filled todo input with 'feed the cat' on internal:attr=[placeholder="What needs to be done?"i]
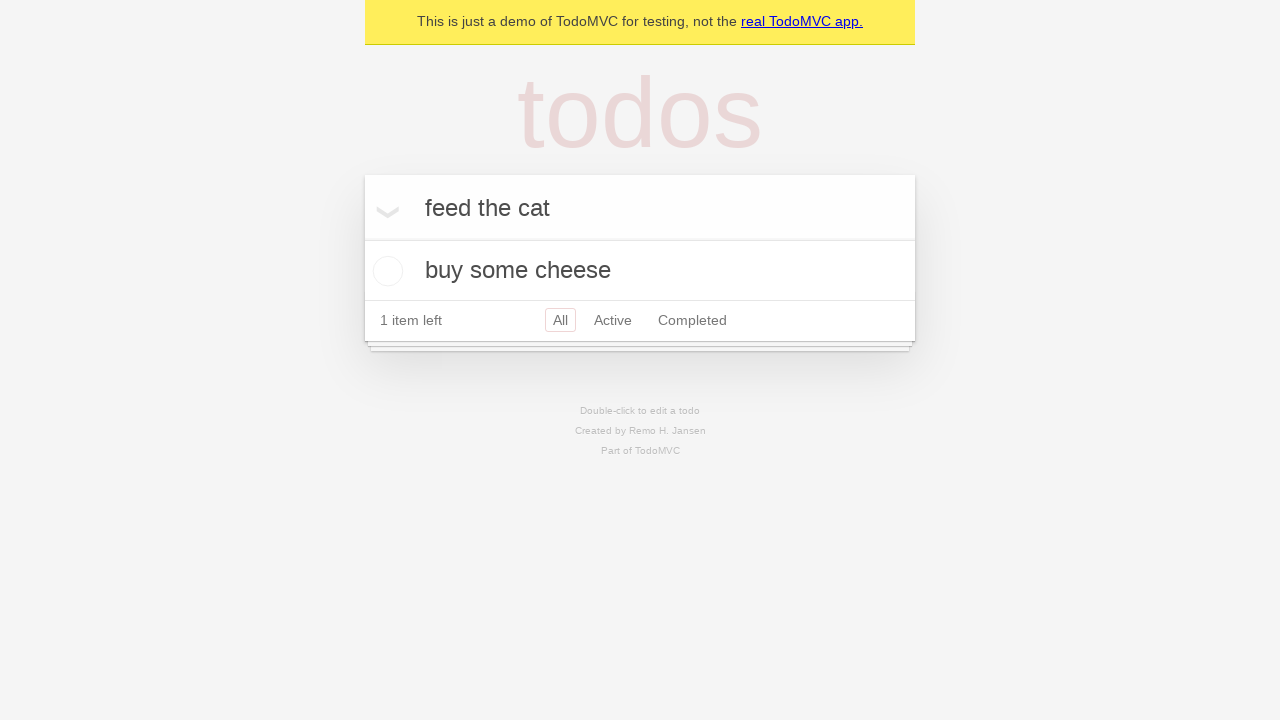

Pressed Enter to create todo 'feed the cat' on internal:attr=[placeholder="What needs to be done?"i]
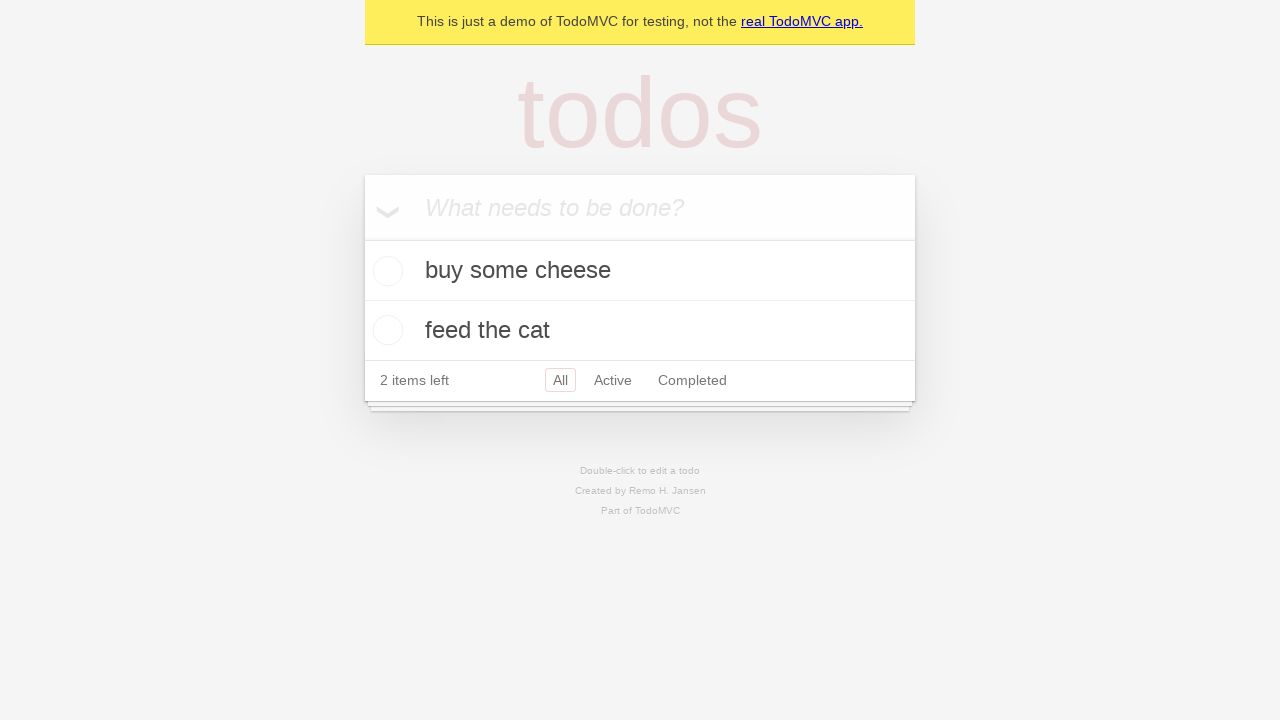

Filled todo input with 'book a doctors appointment' on internal:attr=[placeholder="What needs to be done?"i]
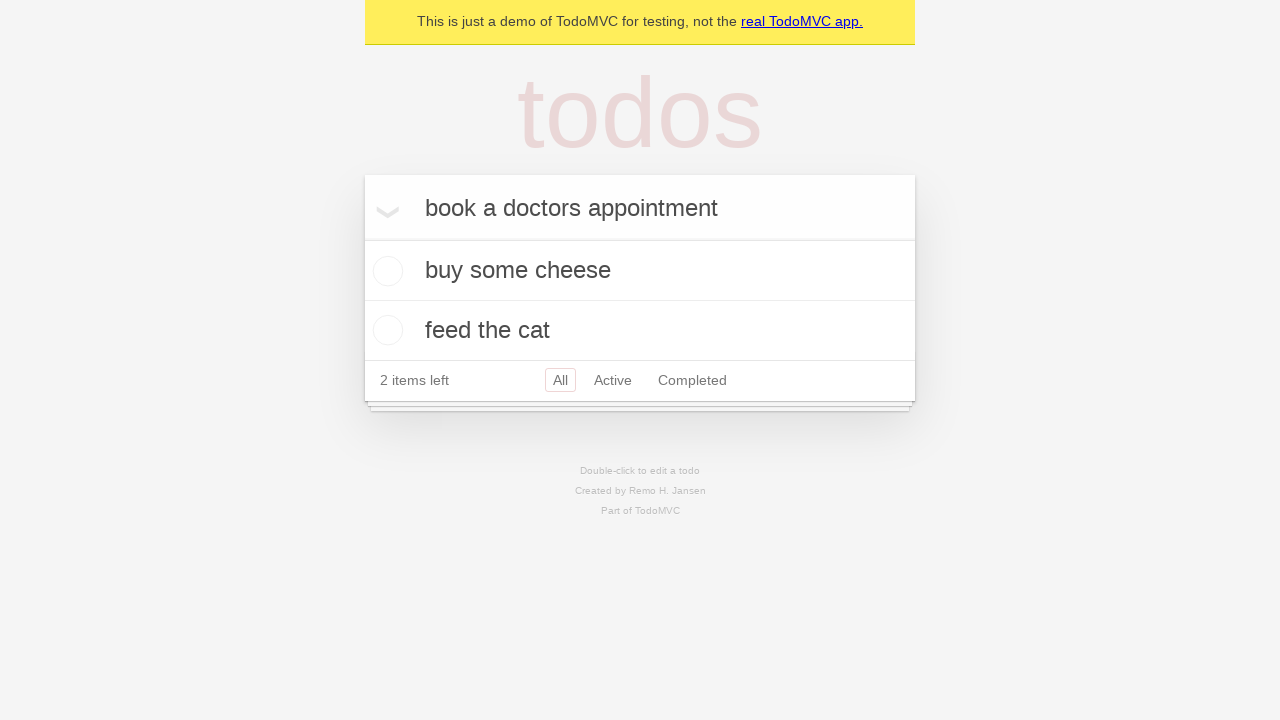

Pressed Enter to create todo 'book a doctors appointment' on internal:attr=[placeholder="What needs to be done?"i]
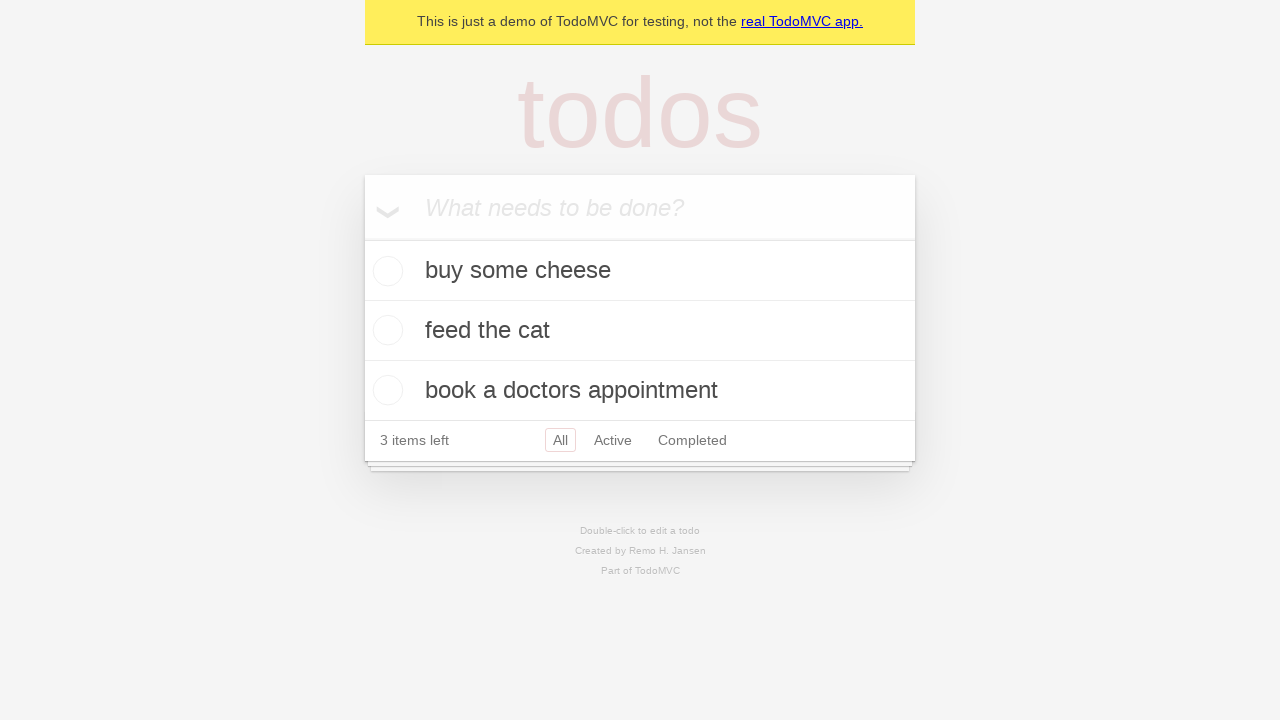

Checked the second todo item (feed the cat) at (385, 330) on [data-testid='todo-item'] >> nth=1 >> internal:role=checkbox
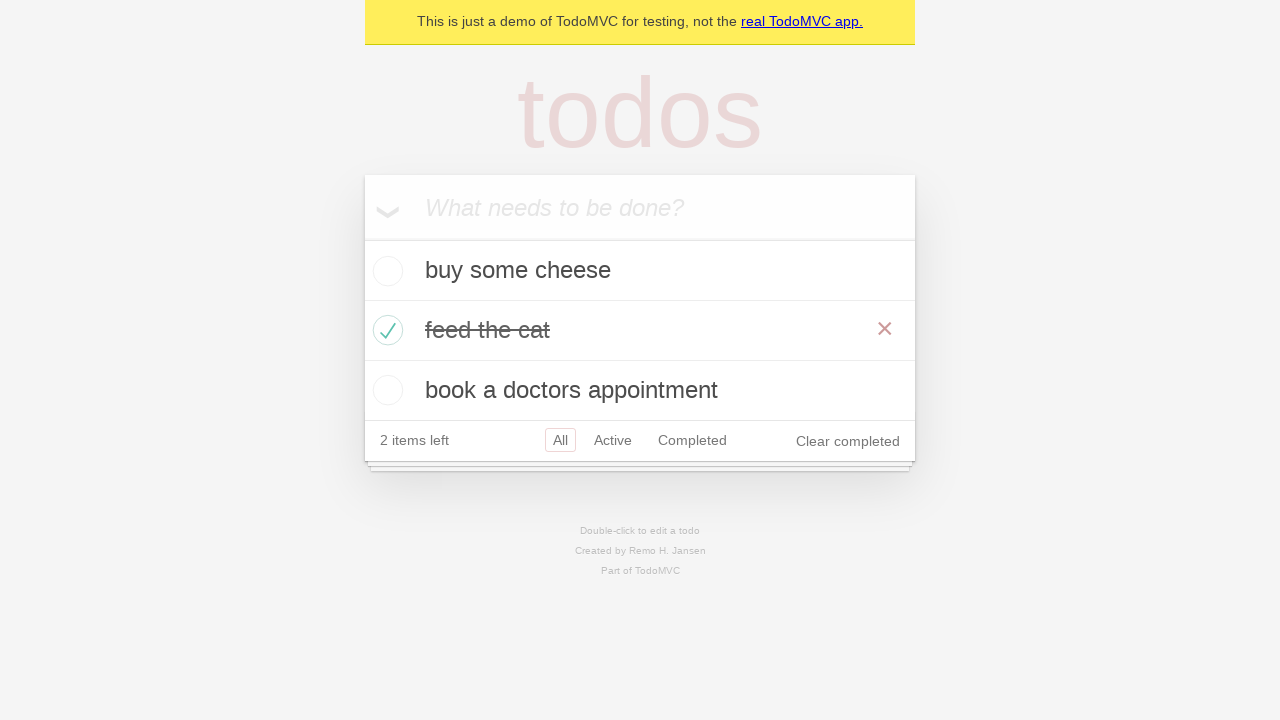

Clicked 'Active' filter to show only active items at (613, 440) on internal:role=link[name="Active"i]
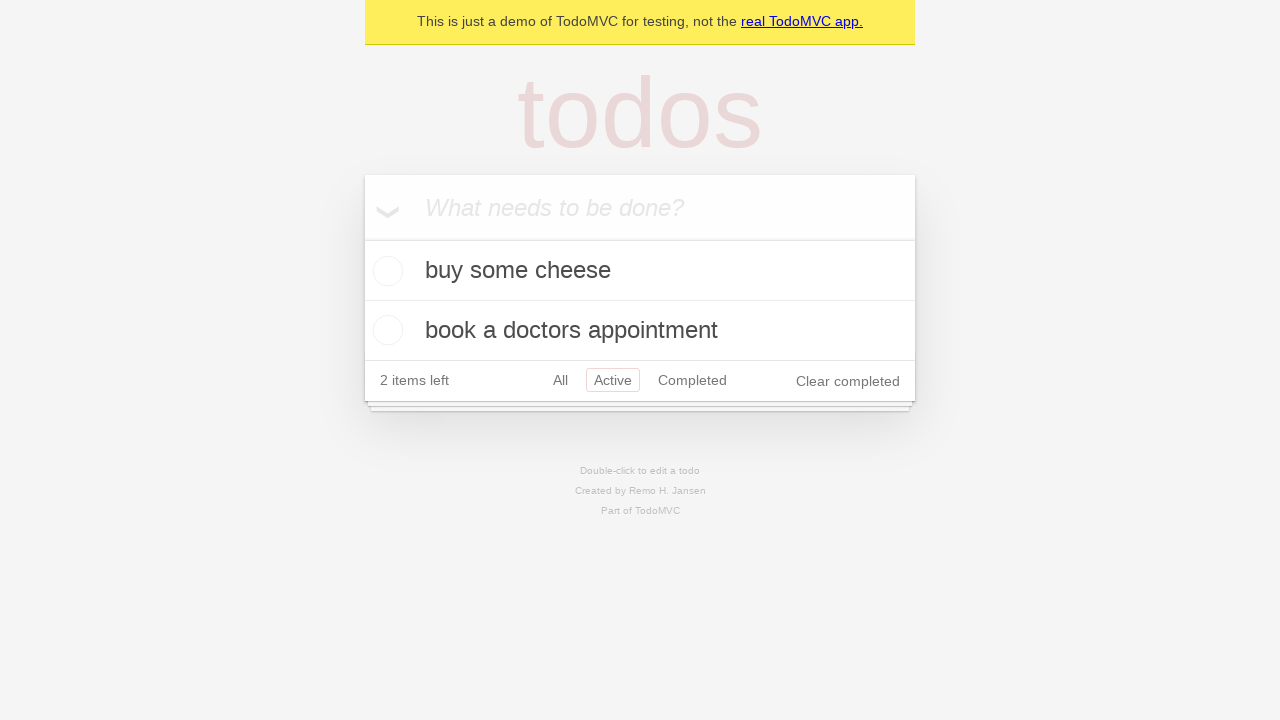

Clicked 'Completed' filter to show only completed items at (692, 380) on internal:role=link[name="Completed"i]
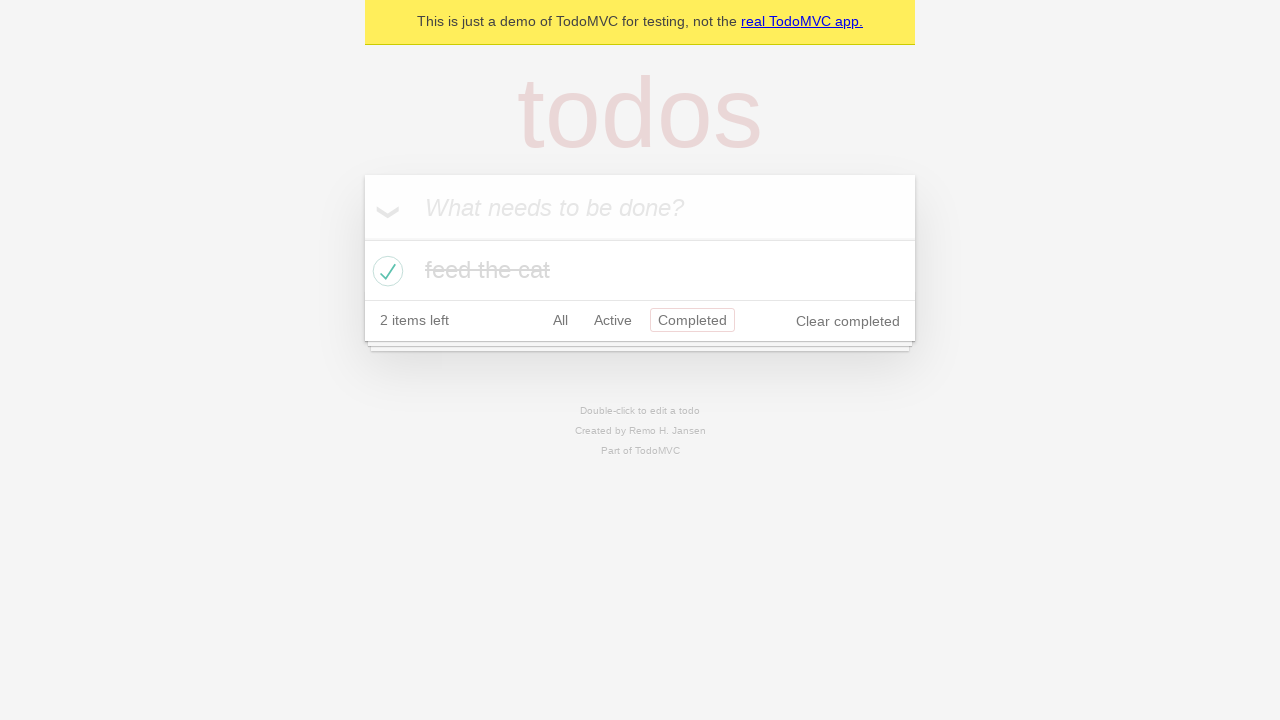

Clicked 'All' filter to display all items at (560, 320) on internal:role=link[name="All"i]
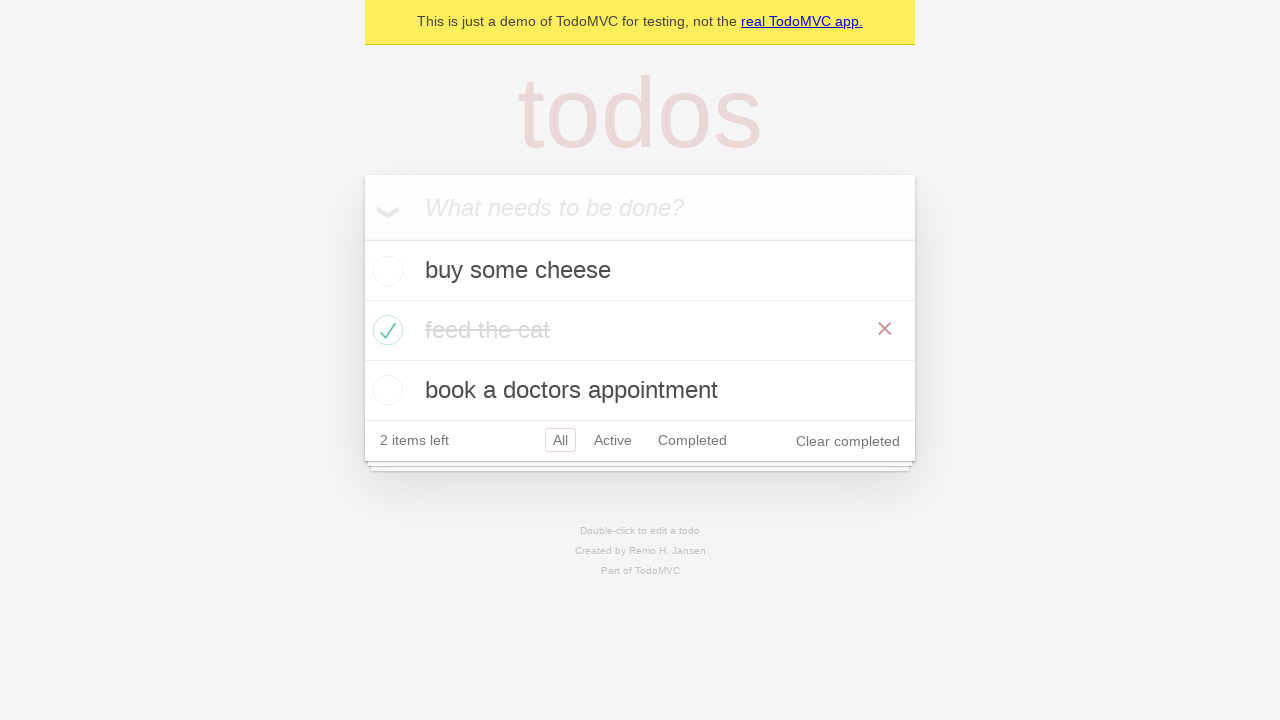

Verified that all 3 todo items are displayed
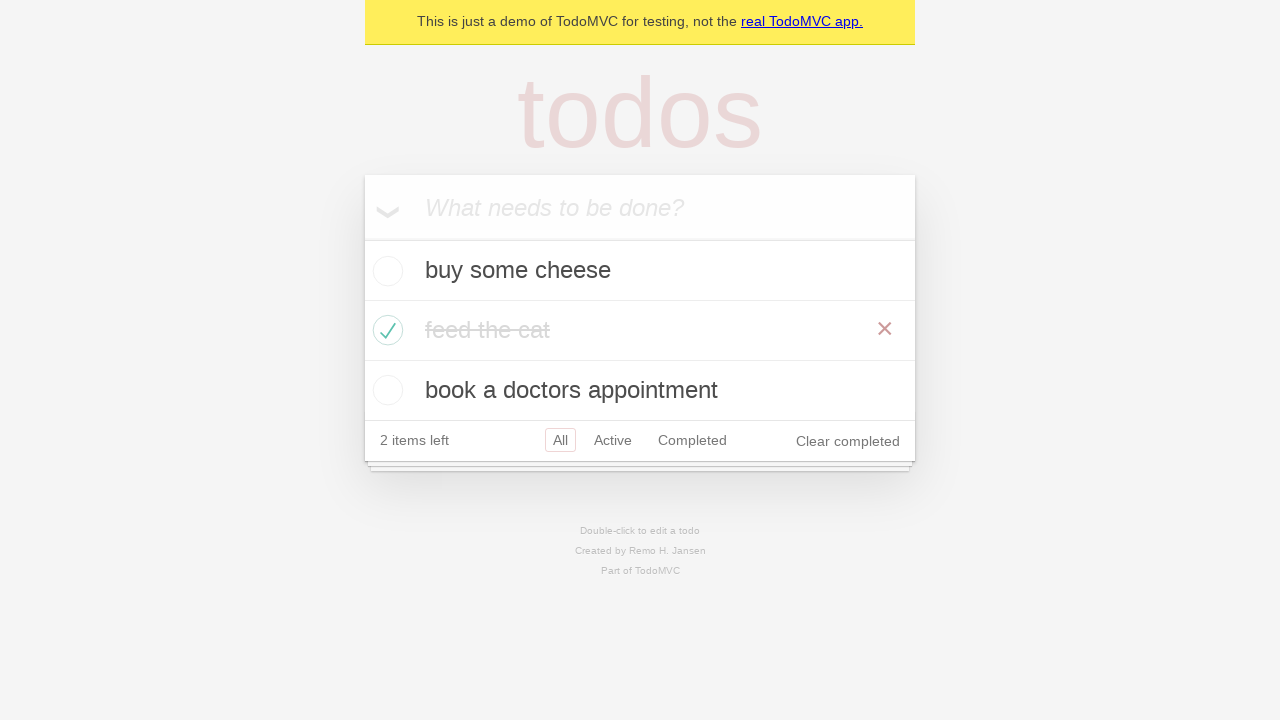

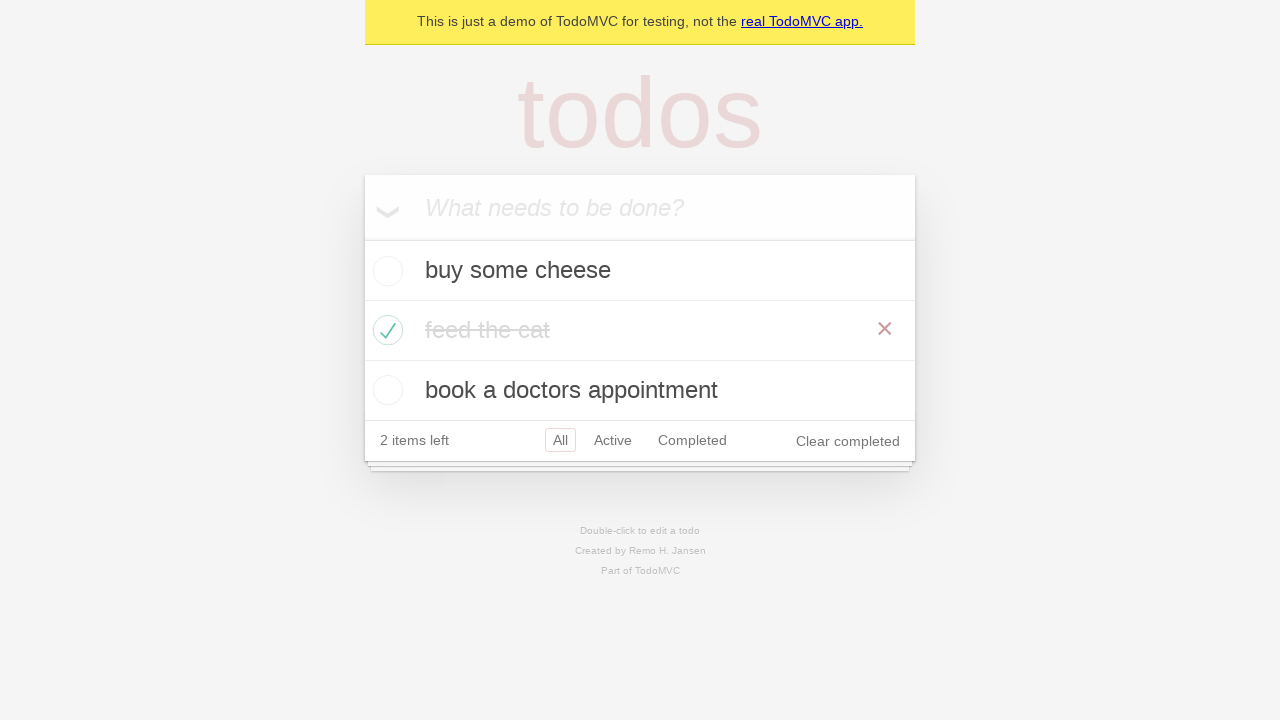